Tests a text box form by filling in name and email fields, then submitting the form and waiting for output

Starting URL: https://demoqa.com/text-box

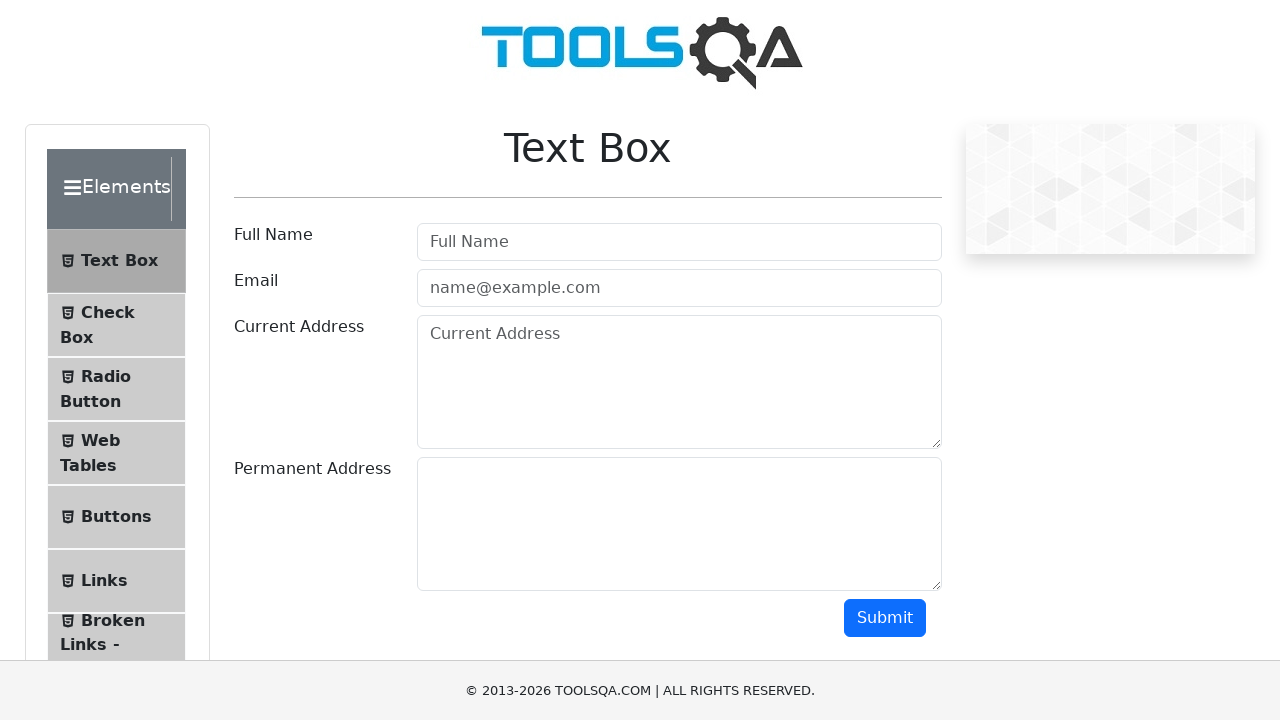

Waited for full name field to be available
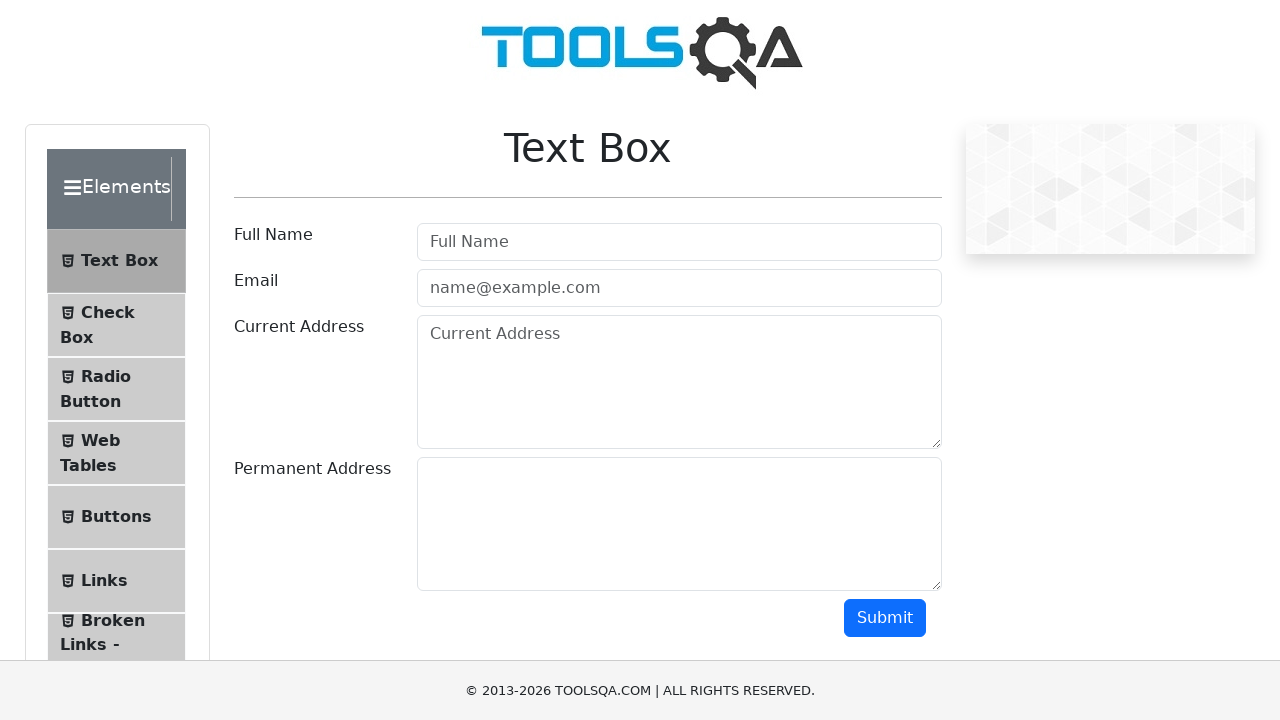

Filled full name field with 'Nikita' on #userName
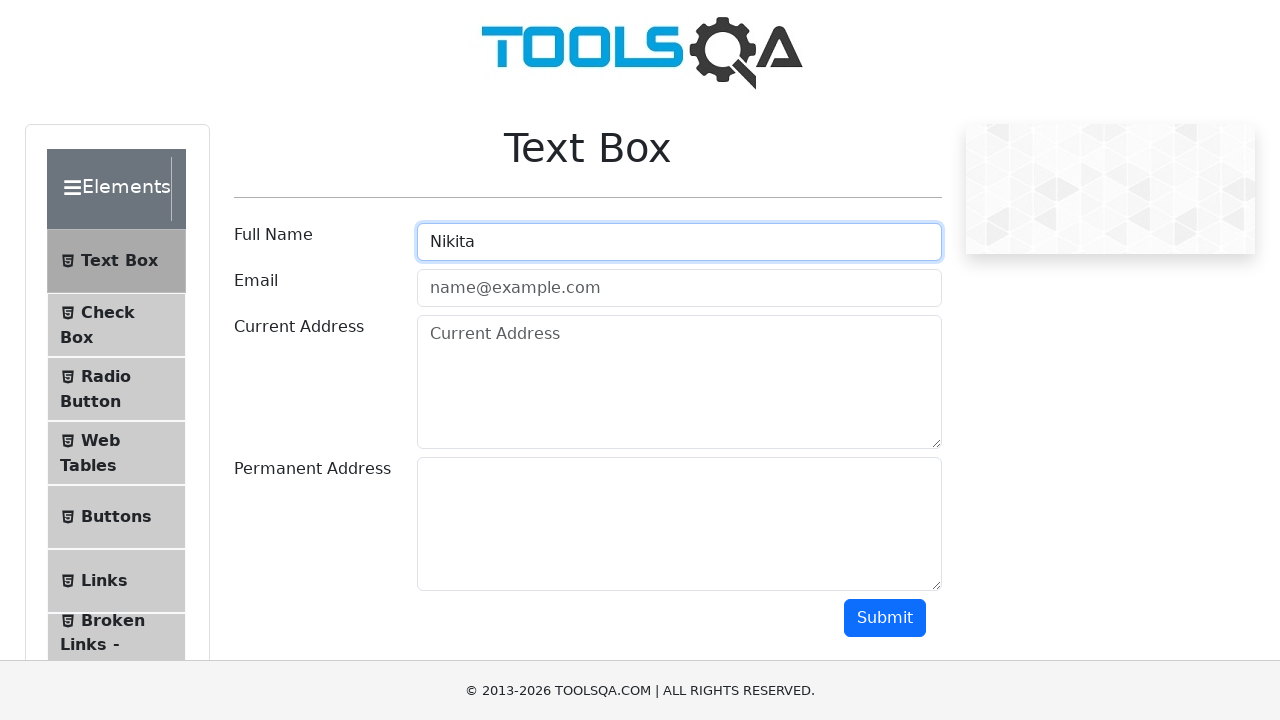

Waited for email field to be available
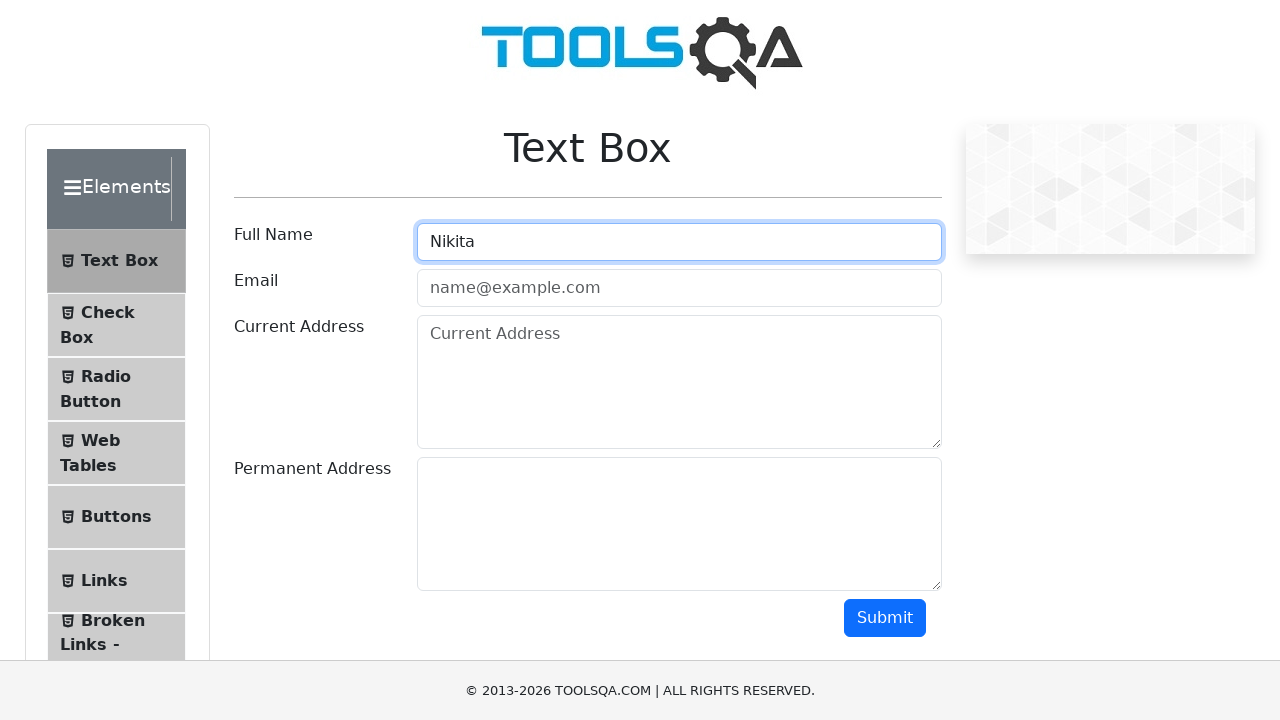

Filled email field with 'tr@gmail.com' on #userEmail
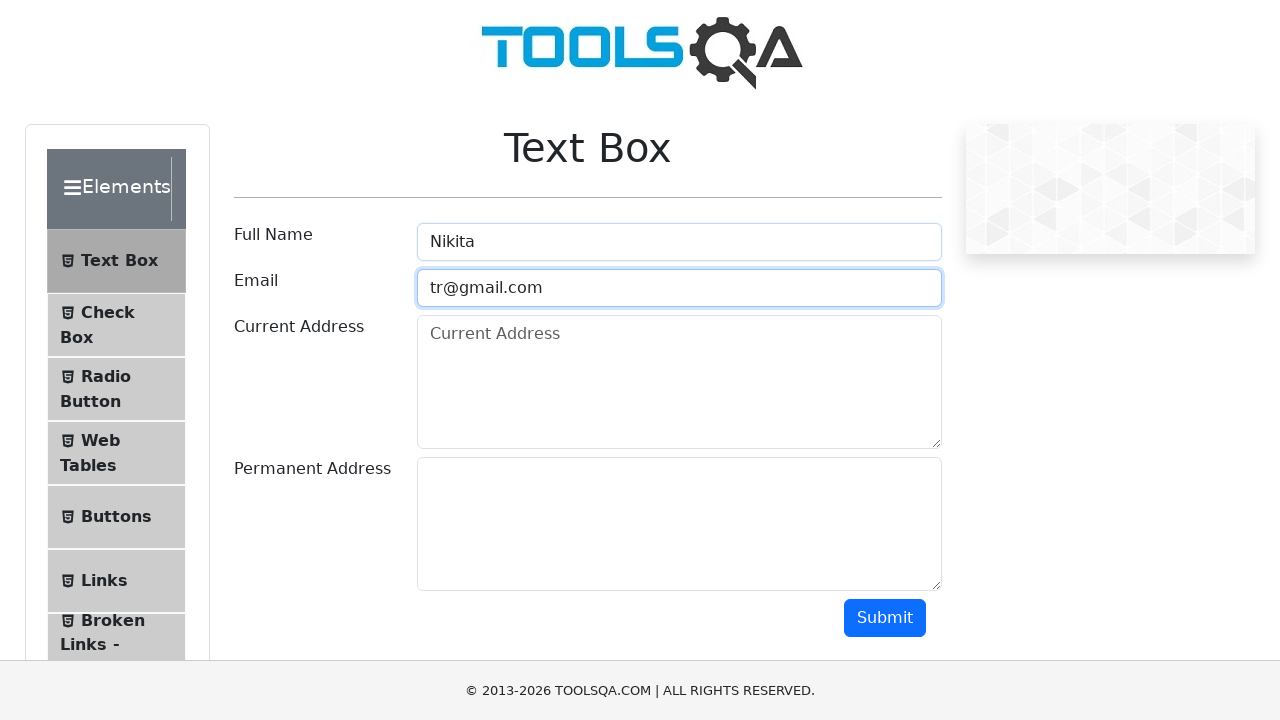

Waited for submit button to be available
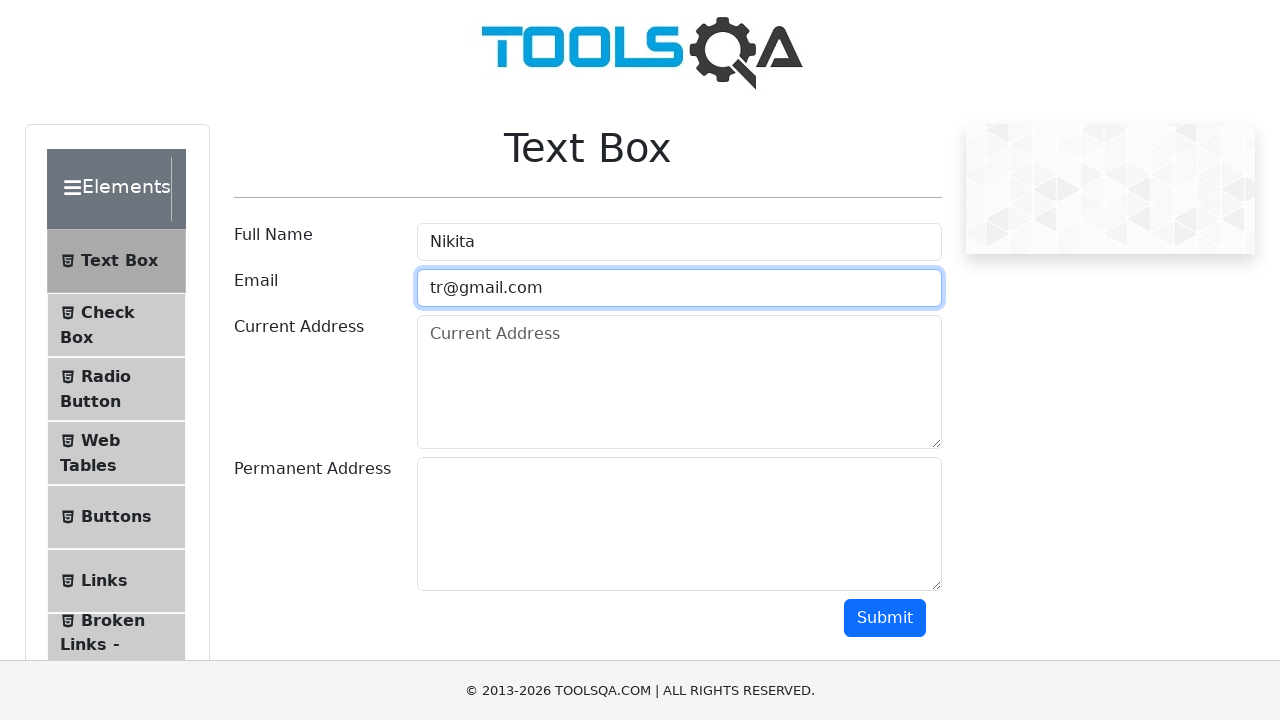

Clicked submit button to submit the form at (885, 618) on #submit
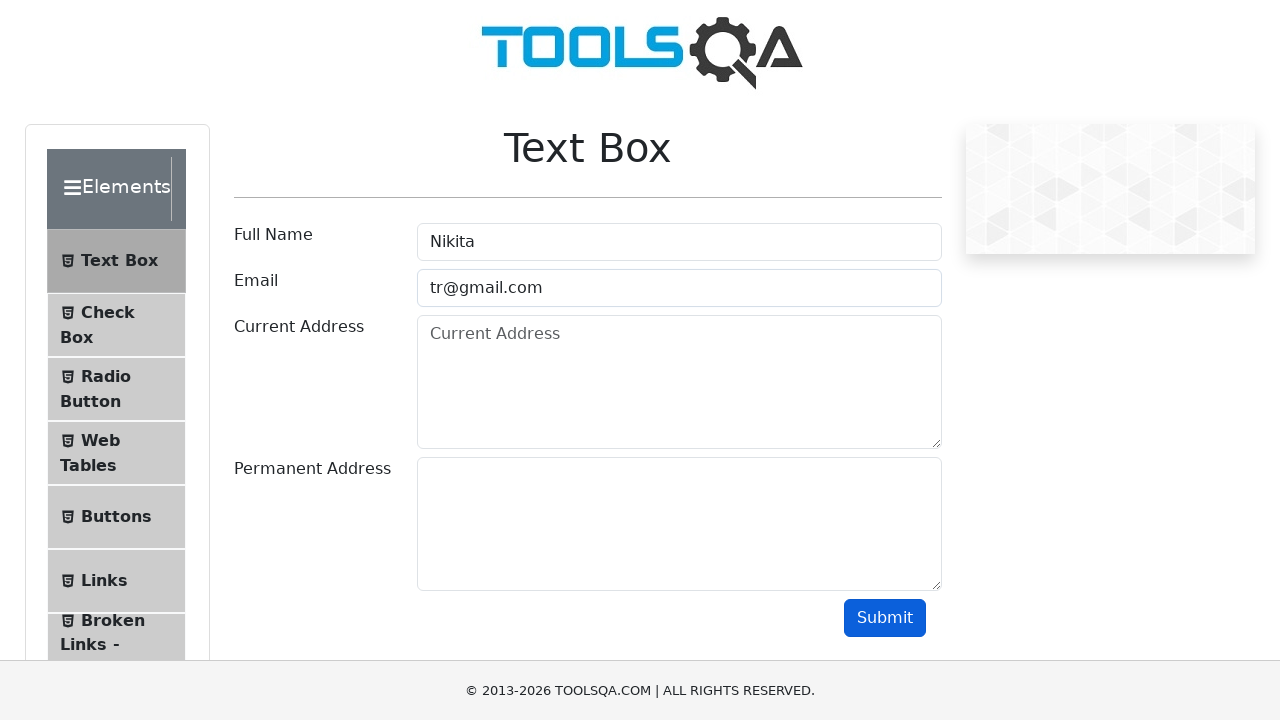

Form output appeared on the page
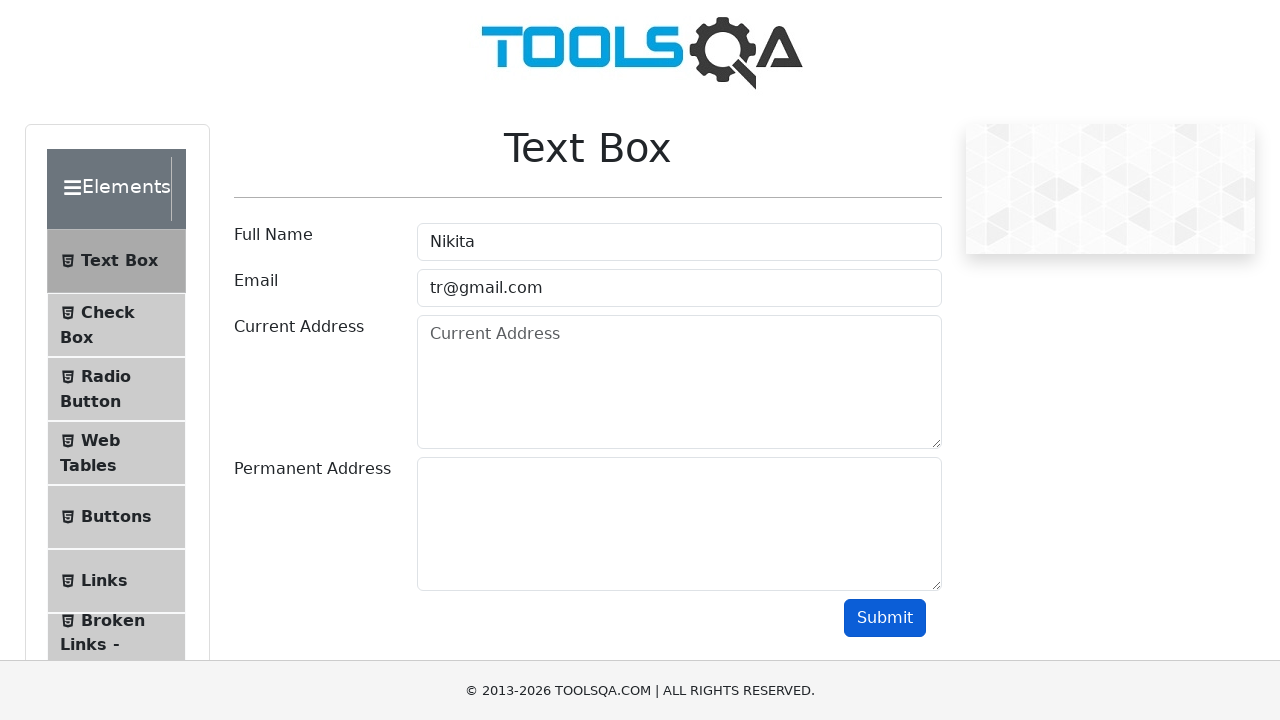

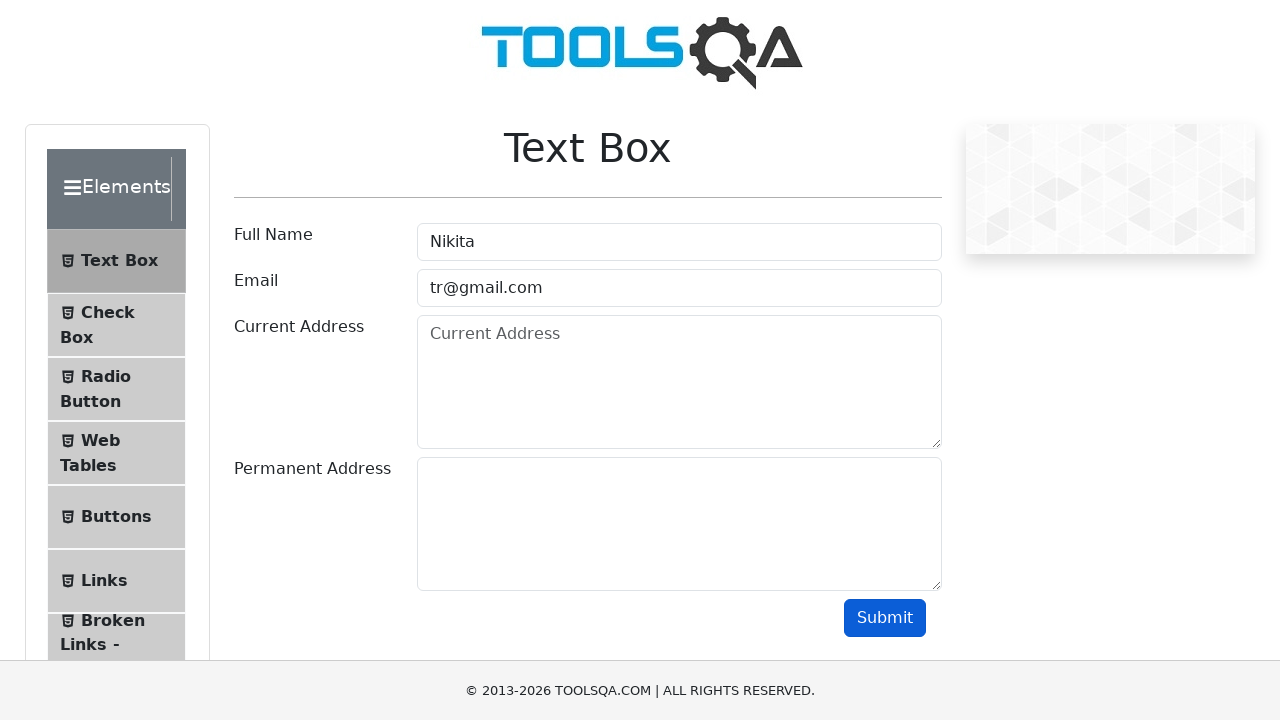